Tests checking multiple checkboxes on a form

Starting URL: https://formy-project.herokuapp.com/checkbox

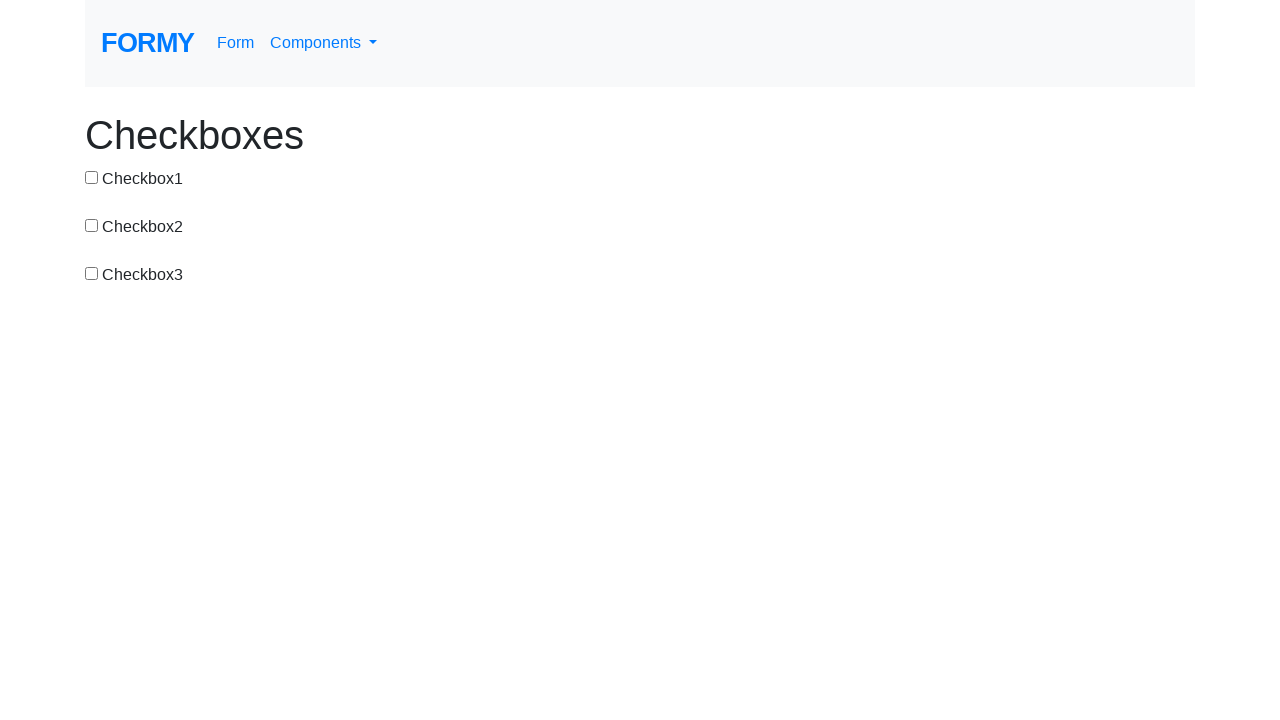

Clicked first checkbox at (92, 177) on #checkbox-1
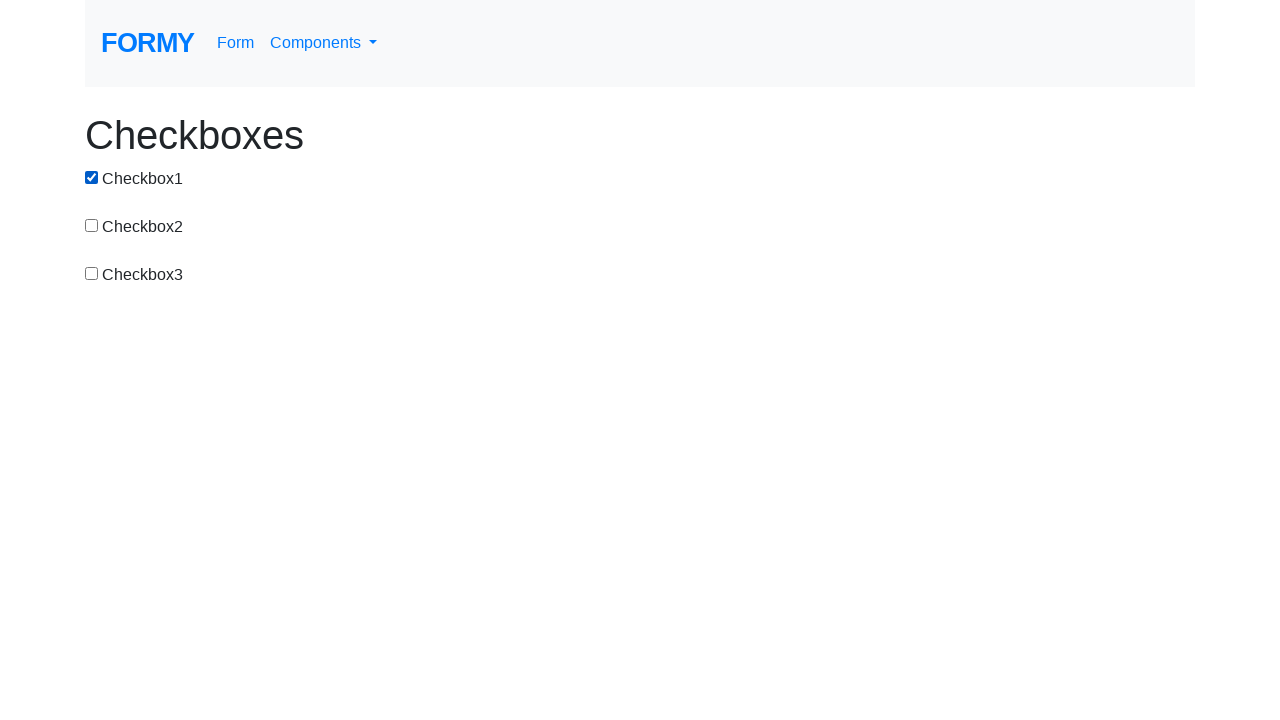

Clicked second checkbox at (92, 225) on #checkbox-2
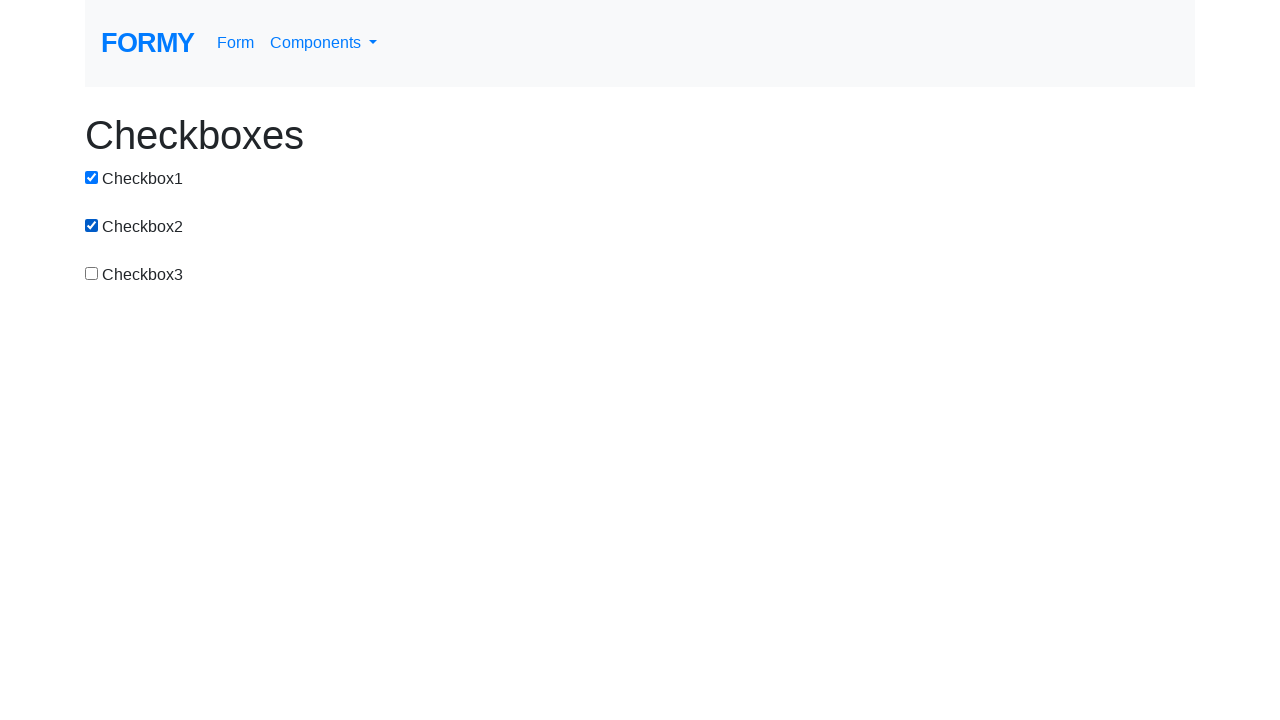

Clicked third checkbox at (92, 273) on #checkbox-3
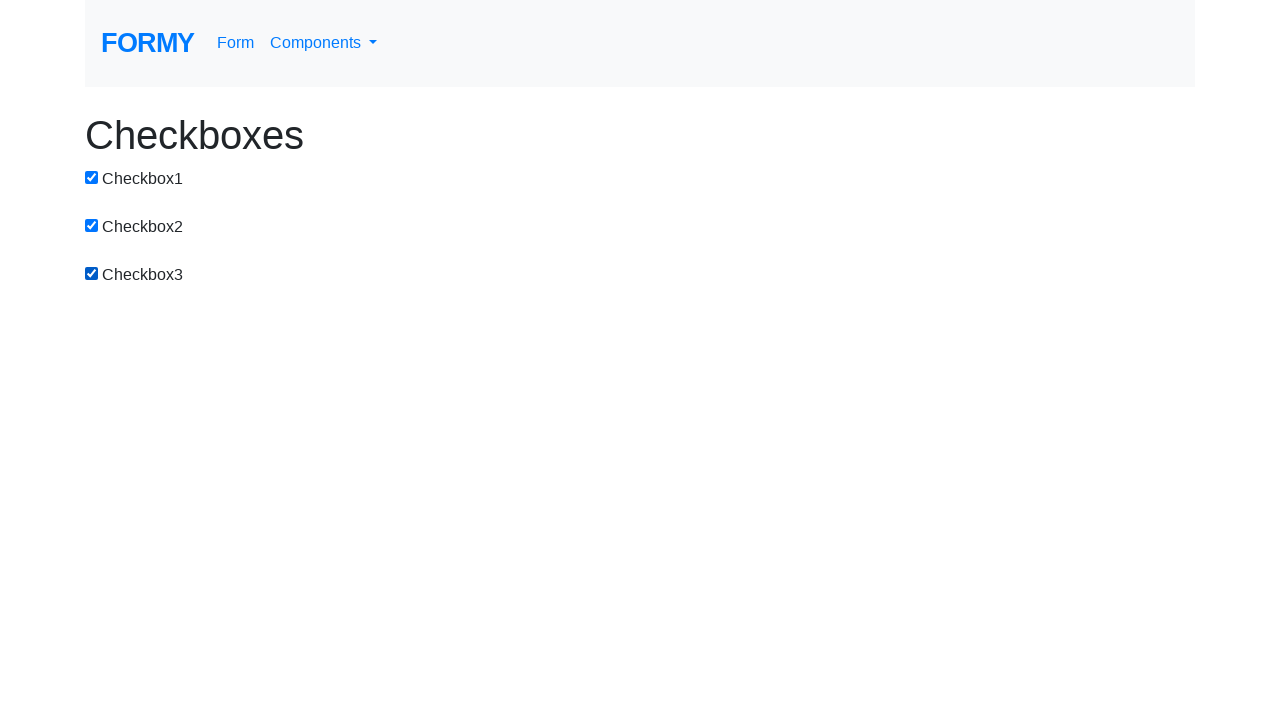

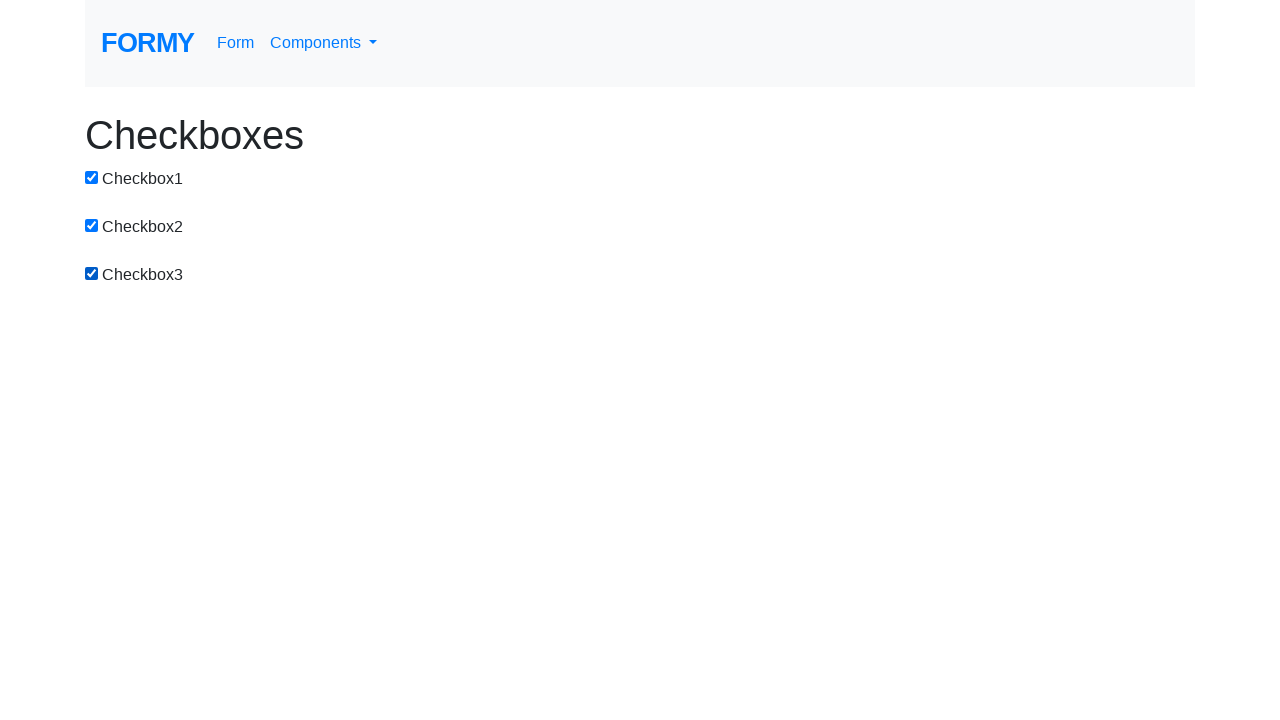